Tests double-click functionality by navigating to Elements section, then Buttons page, and performing a double-click on a button to verify the success message

Starting URL: https://demoqa.com/

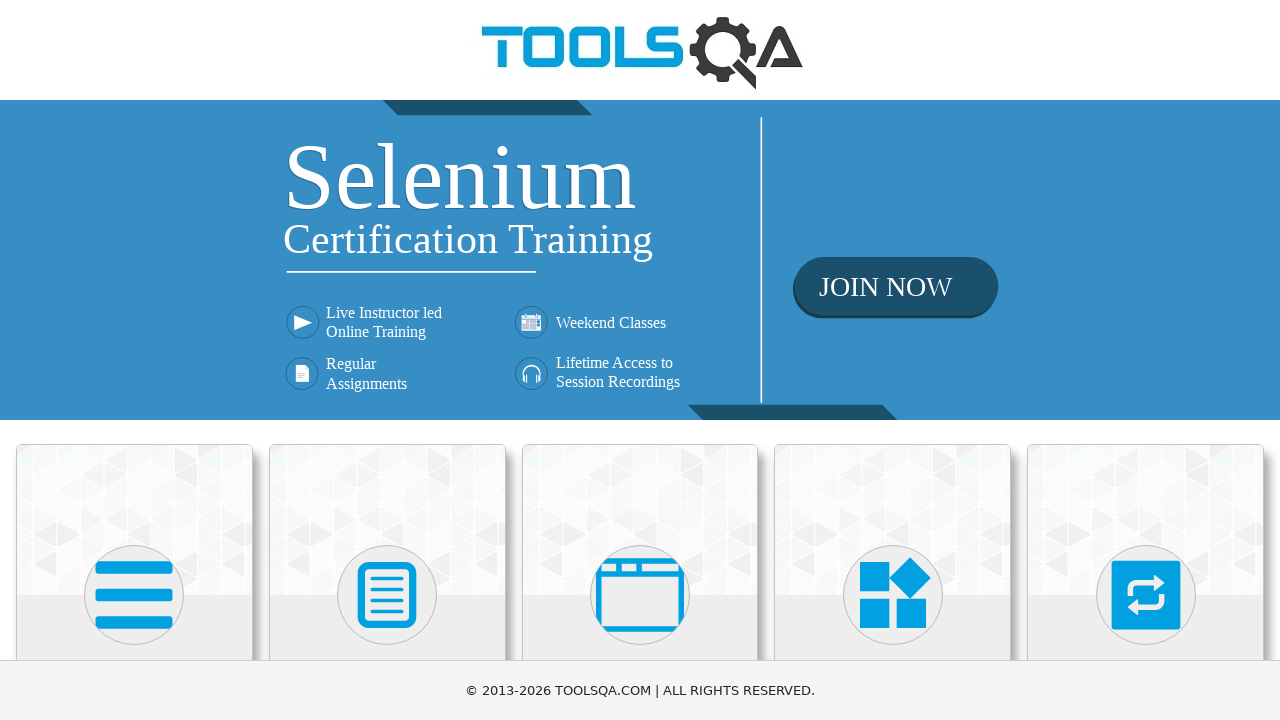

Clicked on Elements card at (134, 360) on xpath=//h5[text()='Elements']
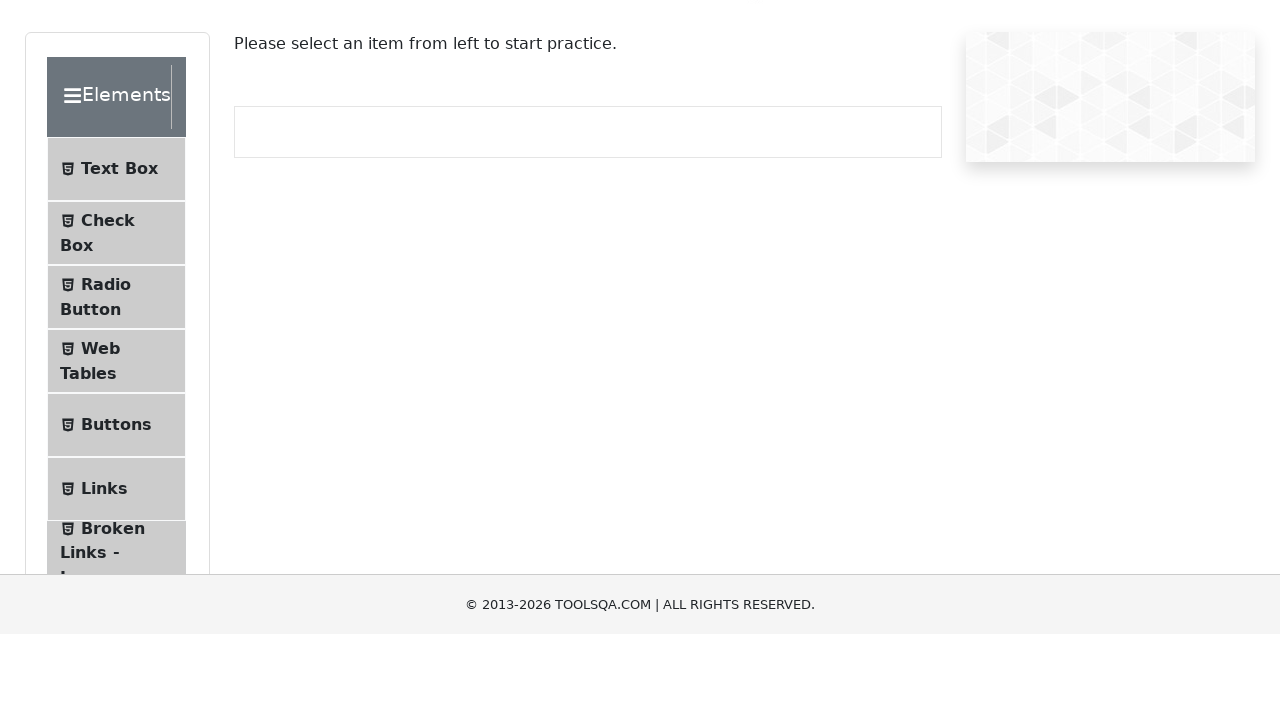

Clicked on Buttons menu item at (116, 517) on xpath=//span[text() = 'Buttons']
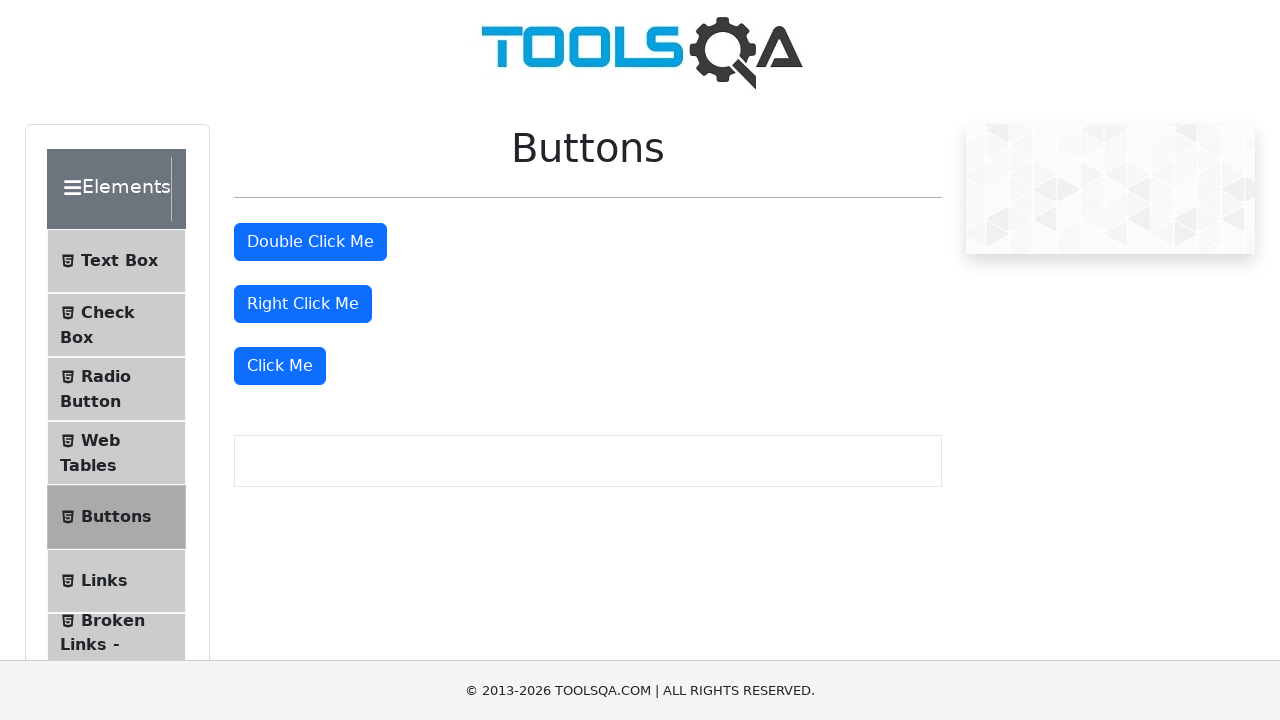

Double-clicked the double-click button at (310, 242) on #doubleClickBtn
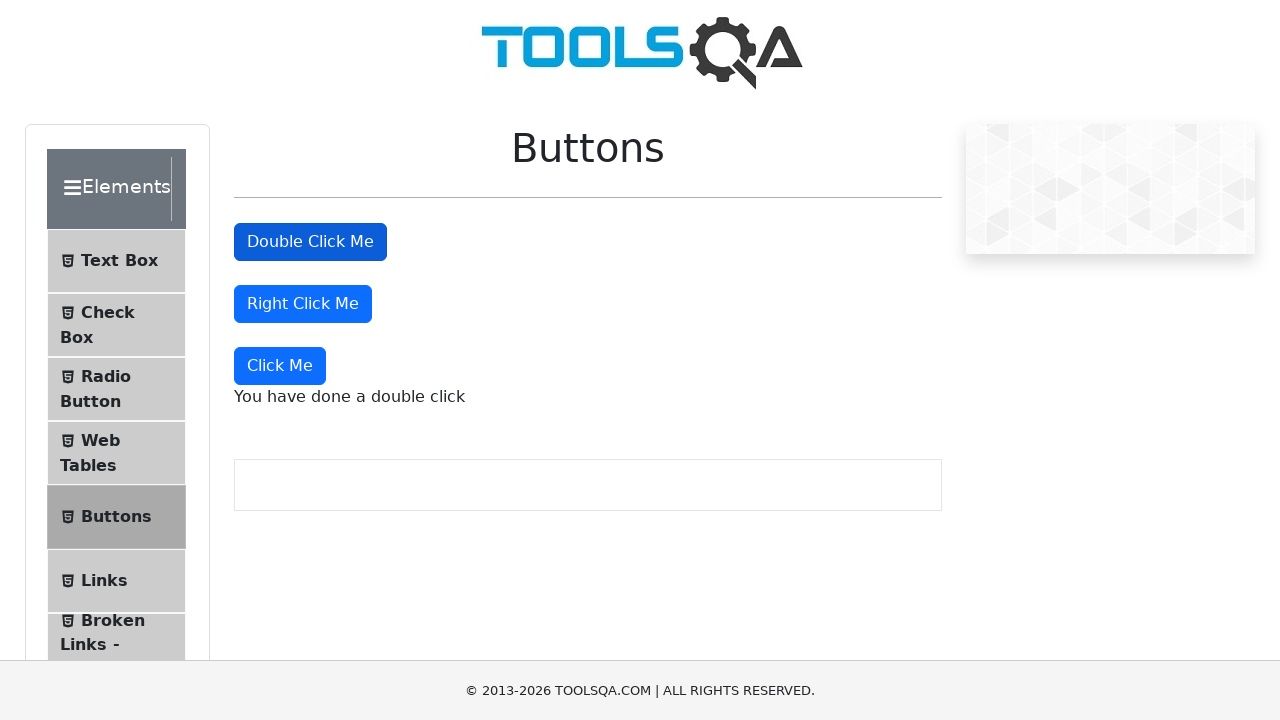

Double-click success message appeared
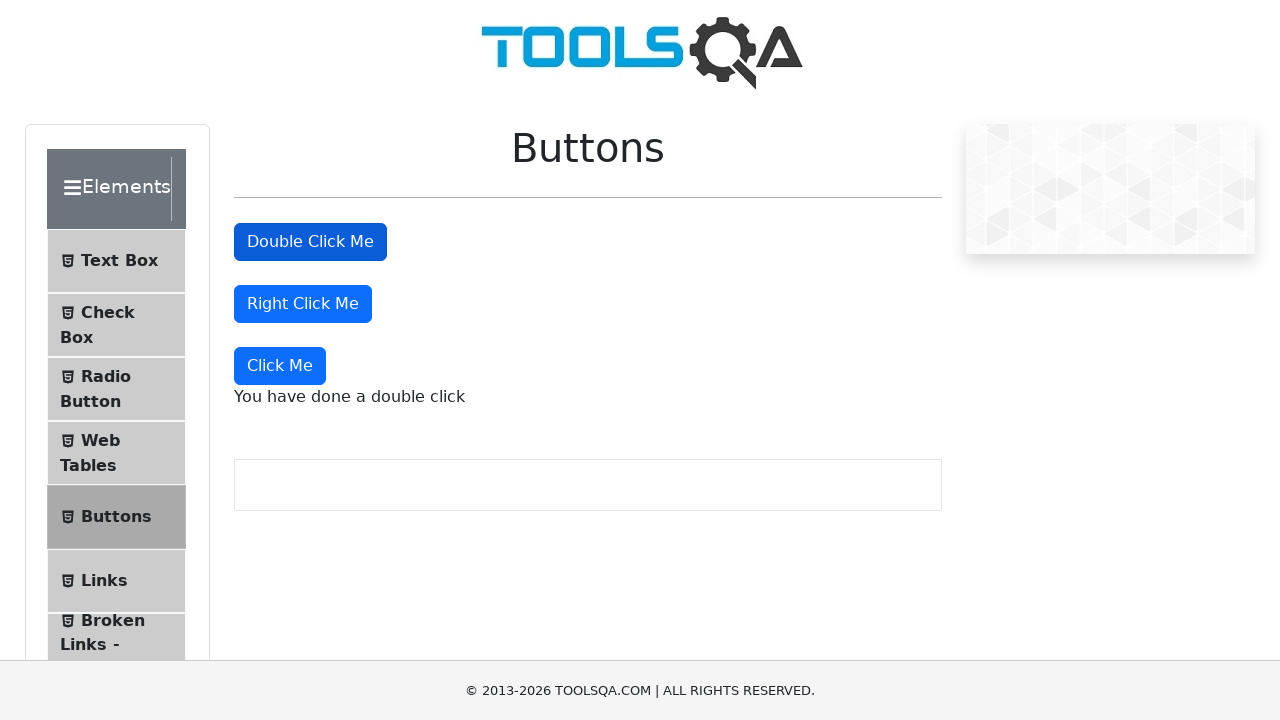

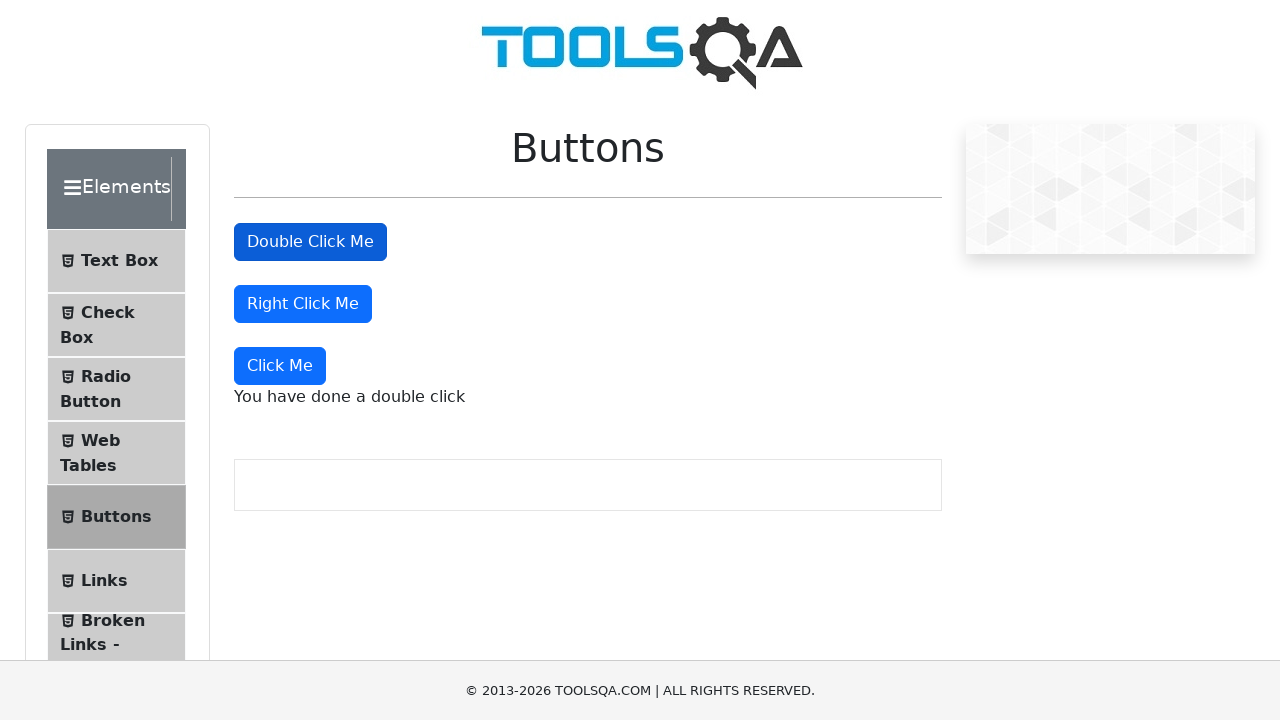